Tests customer selection by choosing "Harry Potter" from a dropdown menu and verifying the selection is displayed correctly

Starting URL: https://www.globalsqa.com/angularJs-protractor/BankingProject/#/customer

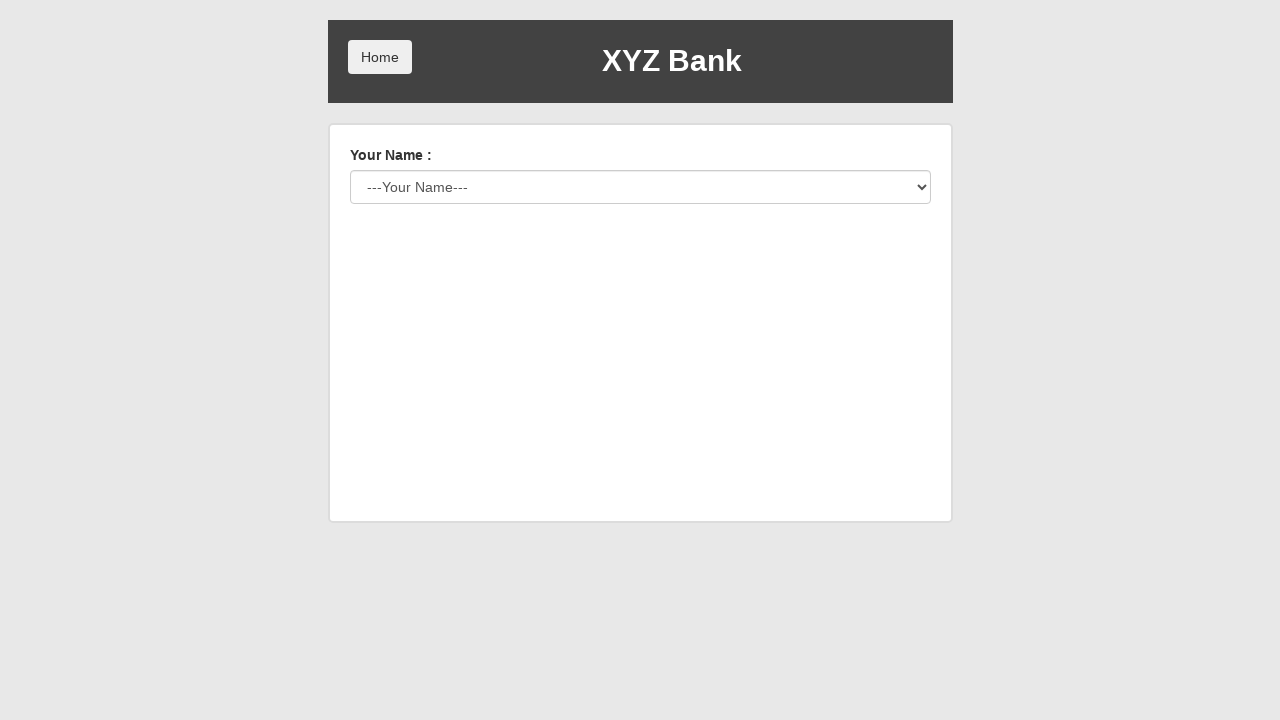

Clicked on the customer select dropdown at (640, 187) on select[name='userSelect']
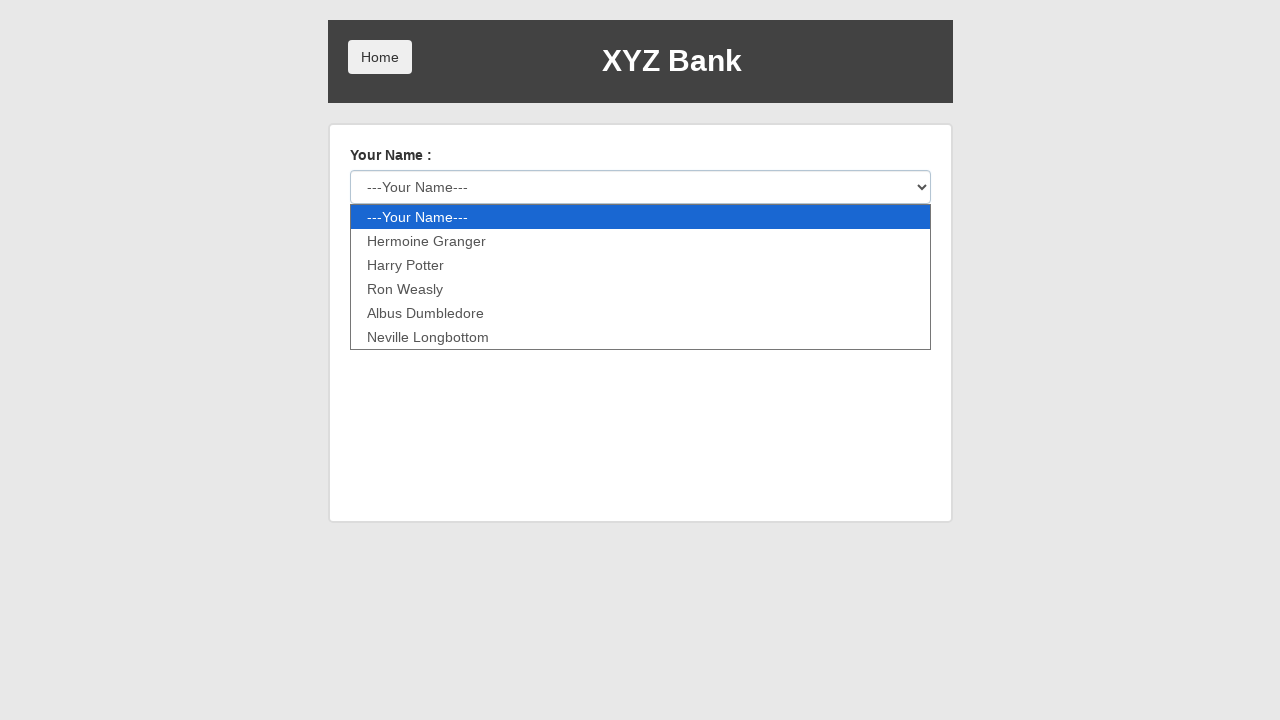

Selected 'Harry Potter' from the dropdown menu on select[name='userSelect']
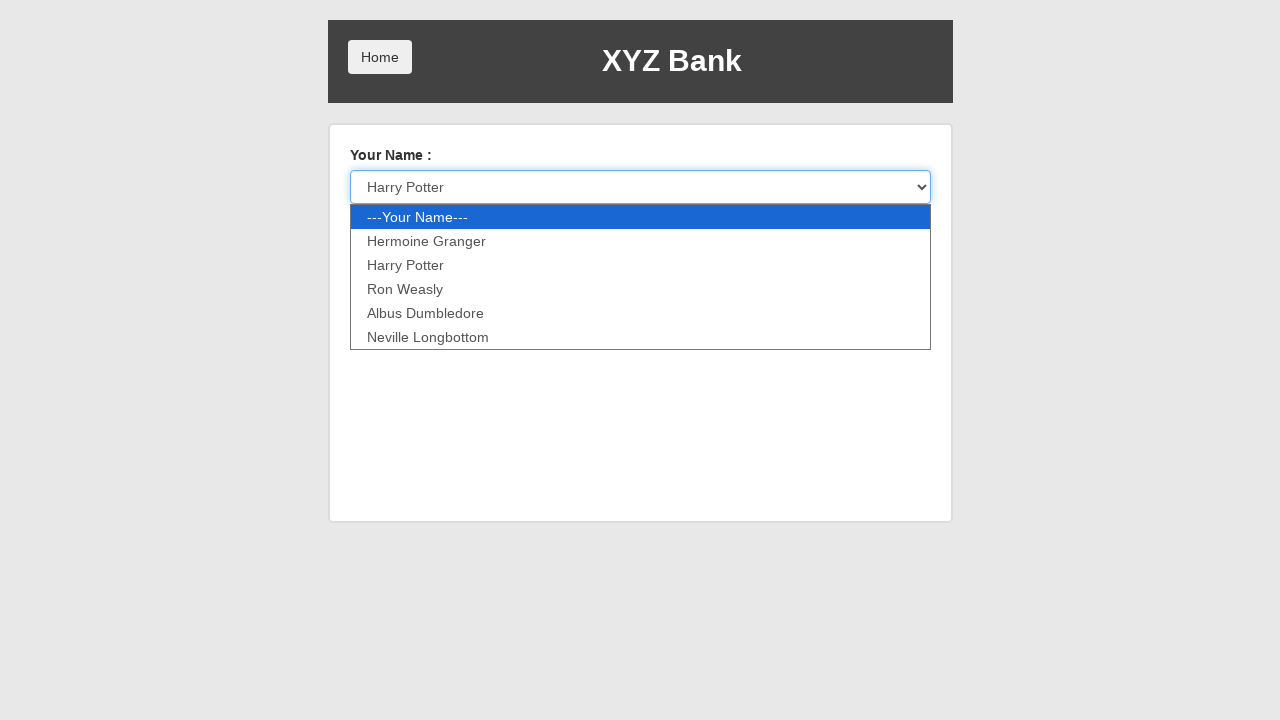

Clicked the login button at (380, 236) on xpath=/html/body/div/div/div[2]/div/form/button
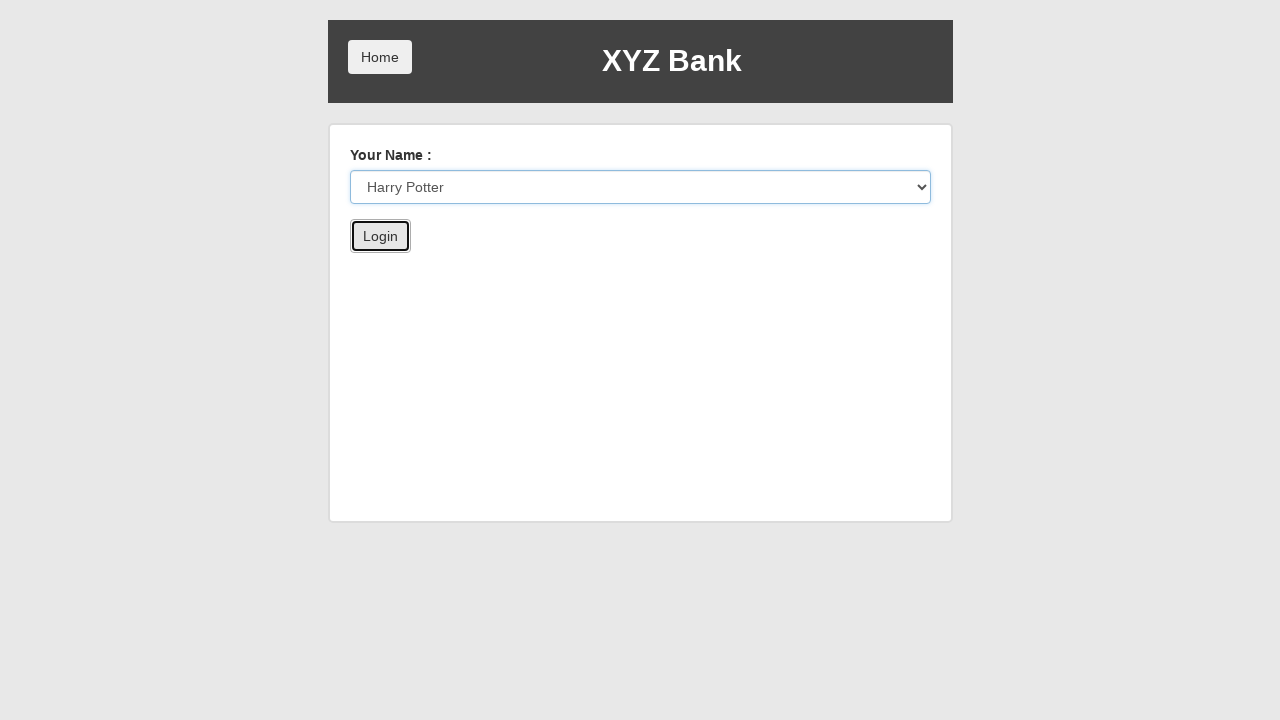

Verified that Harry Potter user is logged in successfully
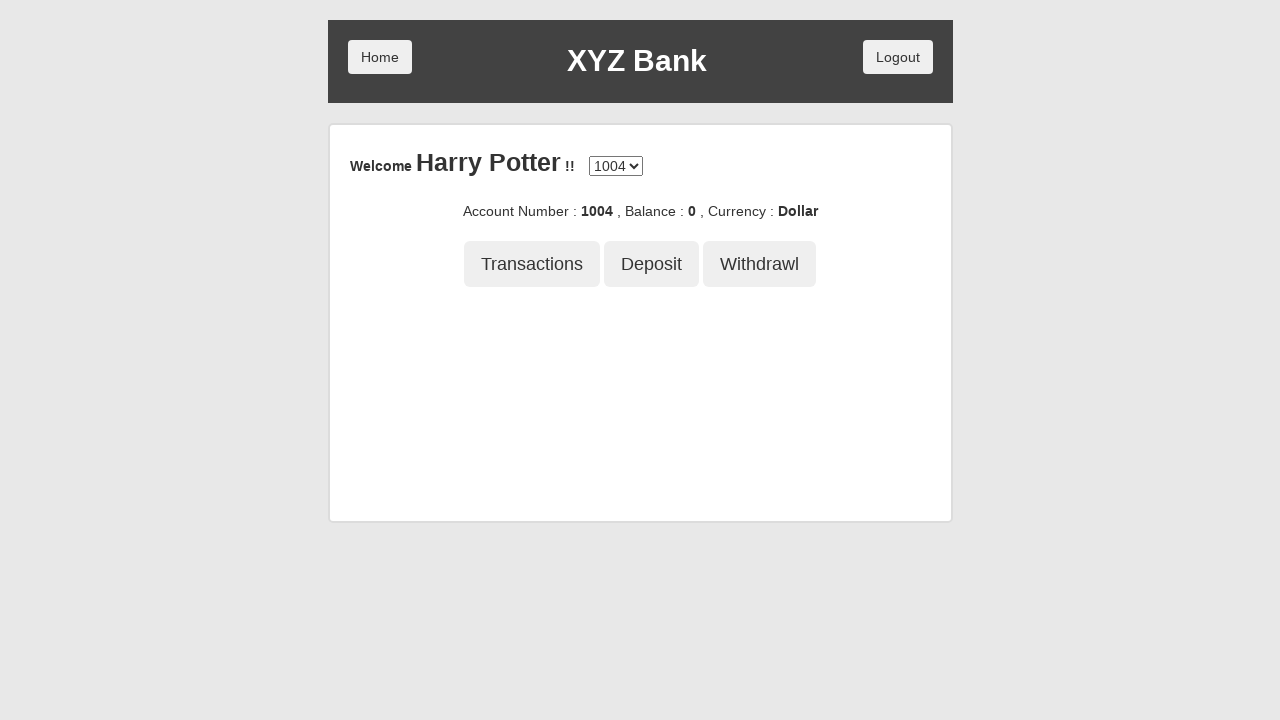

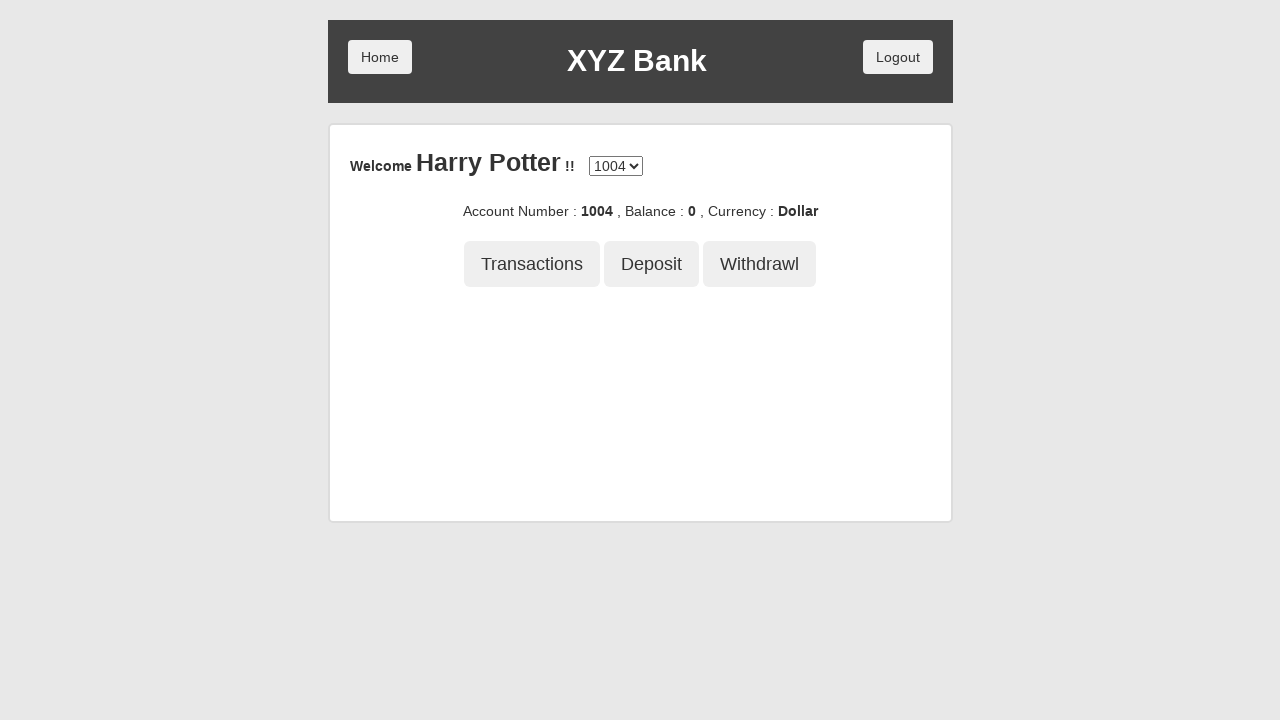